Tests sign-up form submission with all fields filled (including last name) and verifies success message

Starting URL: https://www.sharelane.com/cgi-bin/register.py

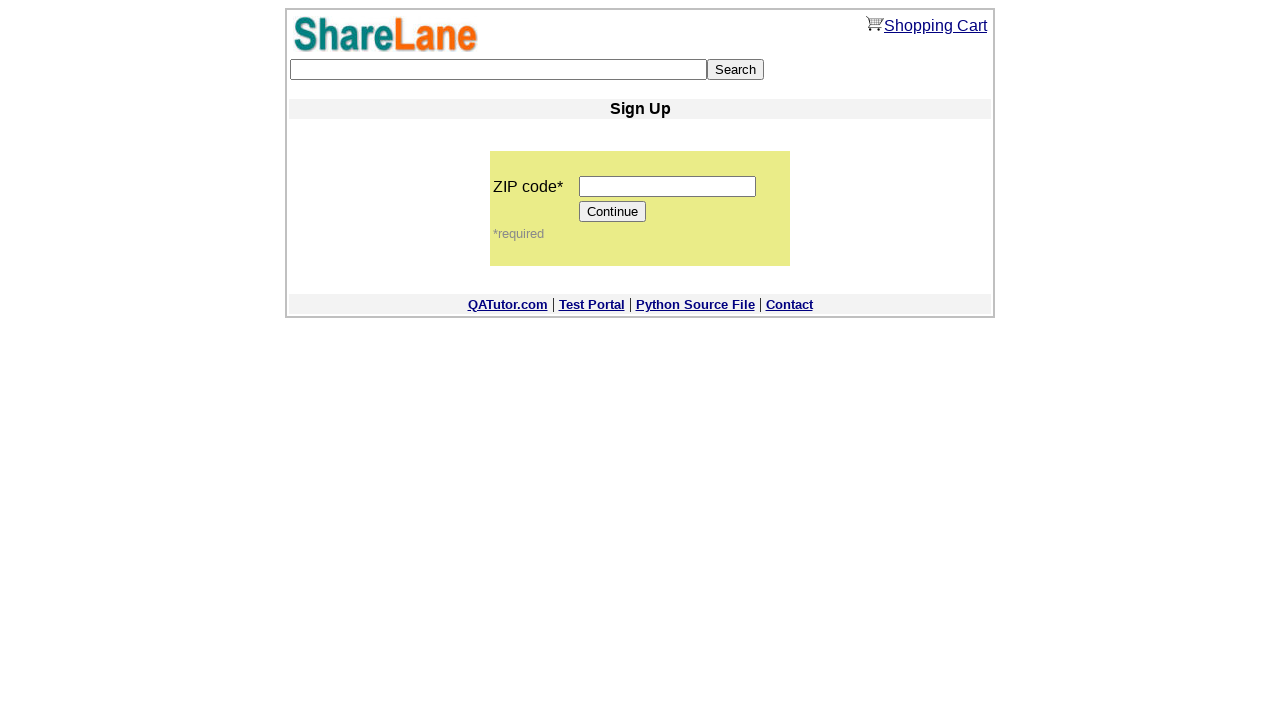

Filled zip code field with '12345' on input[name='zip_code']
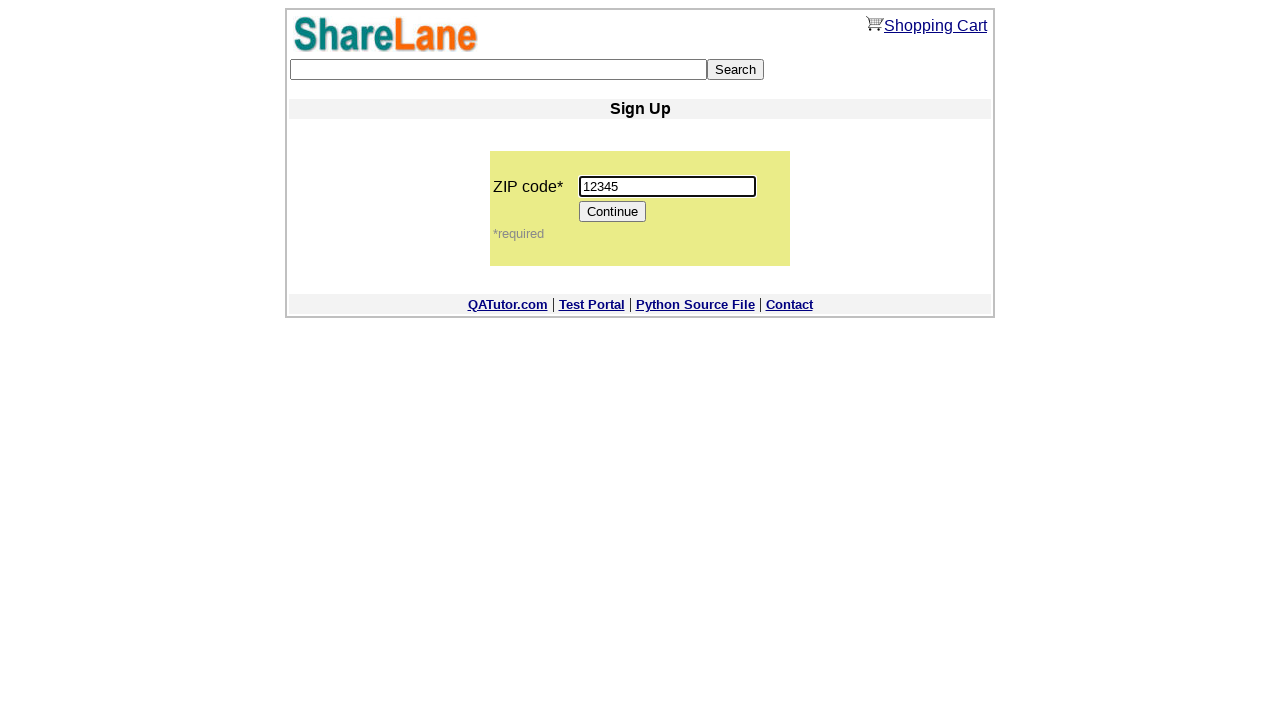

Clicked Continue button to proceed to registration form at (613, 212) on [value='Continue']
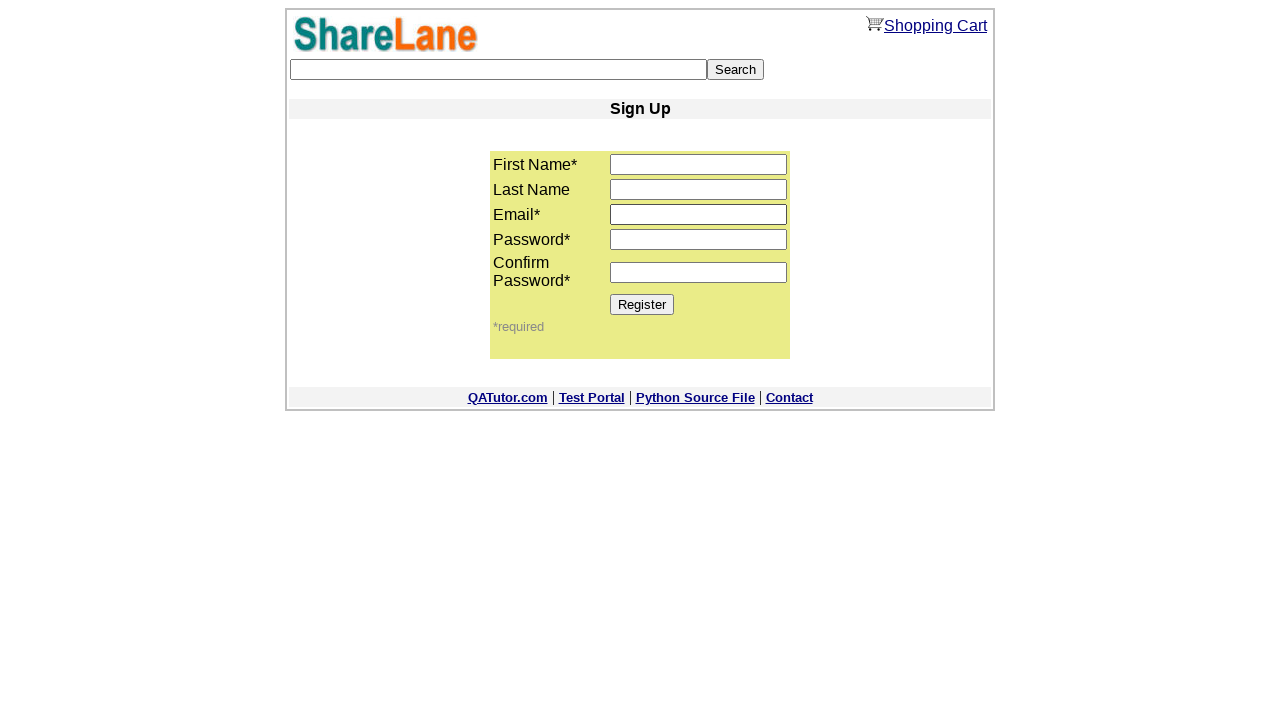

Filled first name field with 'Vlad' on input[name='first_name']
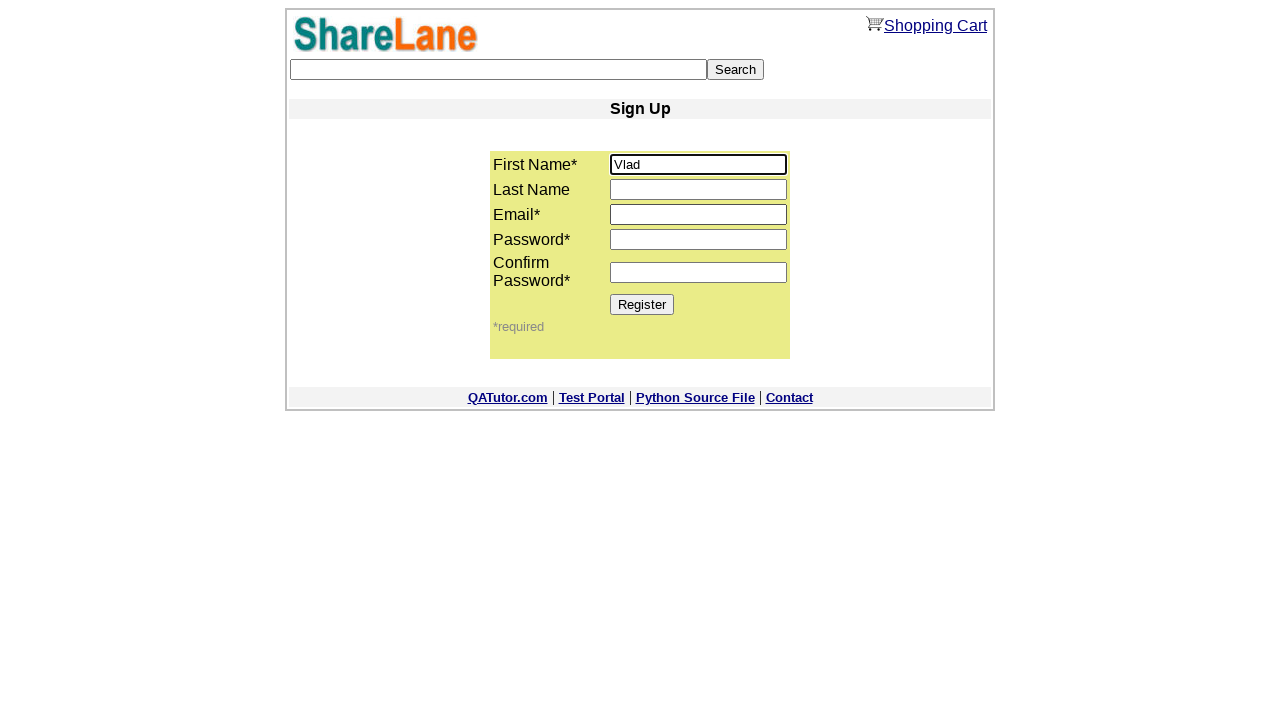

Filled last name field with 'Safronov' on input[name='last_name']
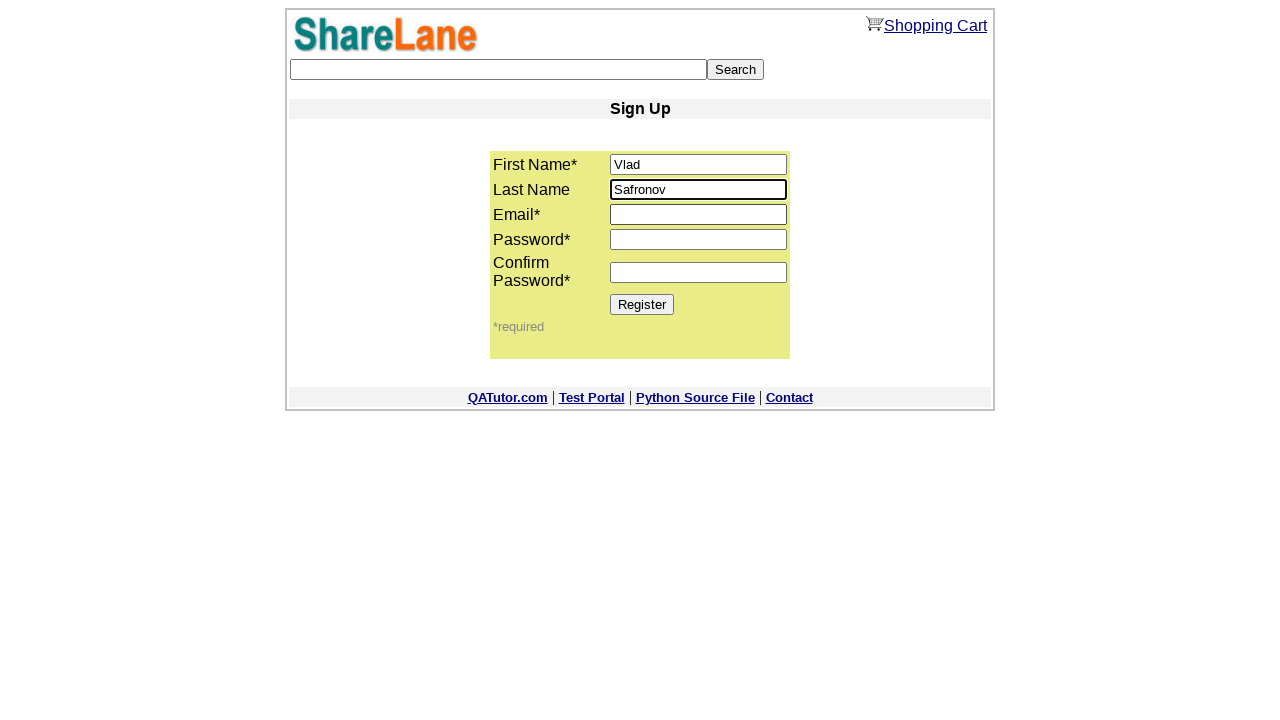

Filled email field with 'Vlad@qa.com' on input[name='email']
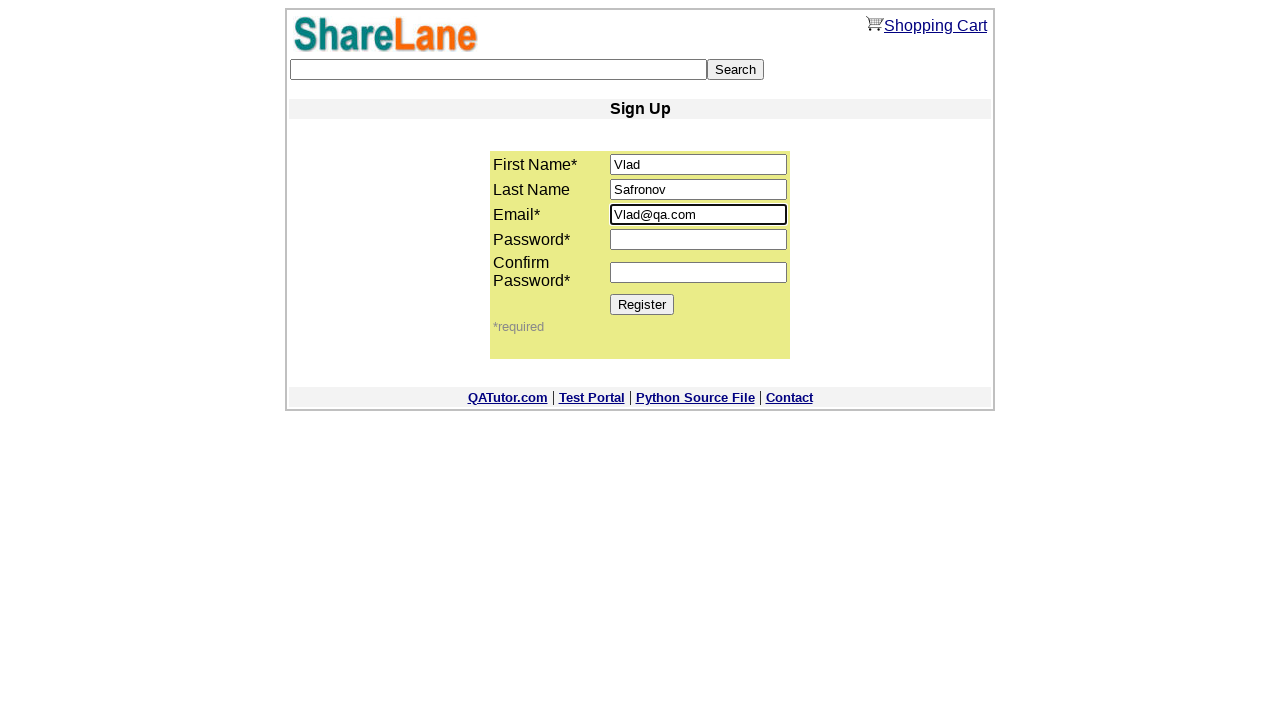

Filled password field with 'qwerty123' on input[name='password1']
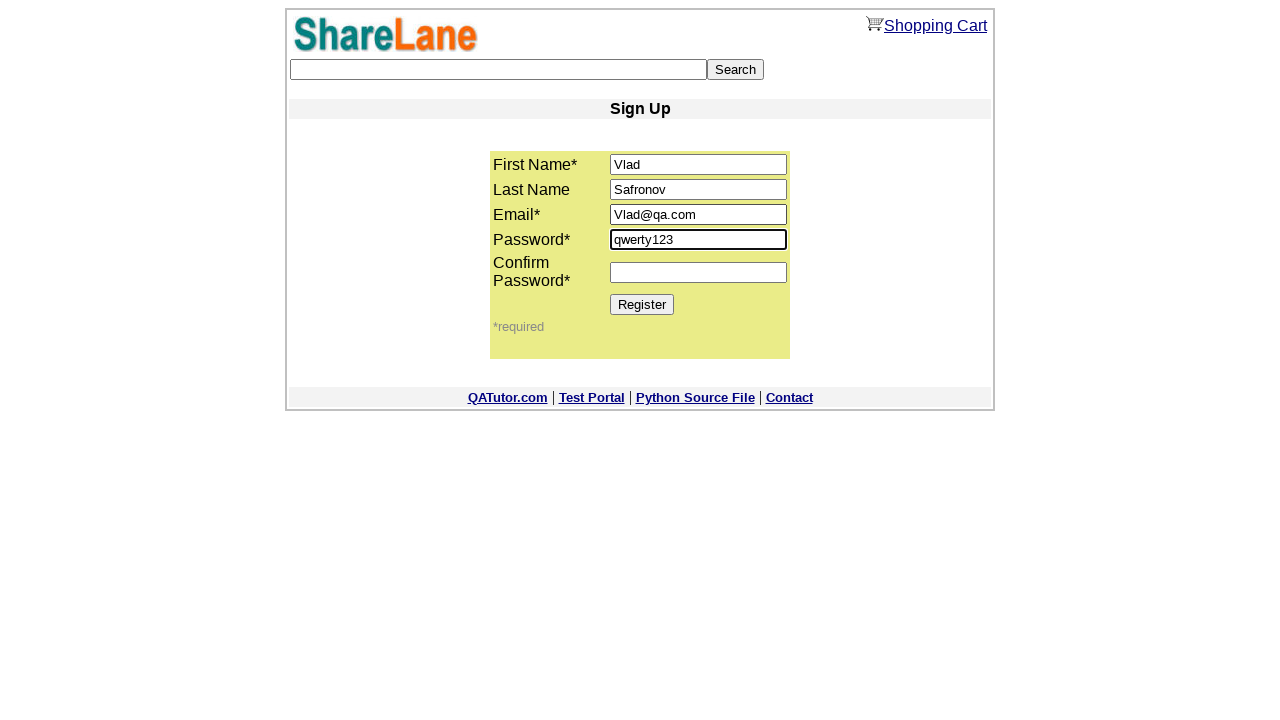

Filled password confirmation field with 'qwerty123' on input[name='password2']
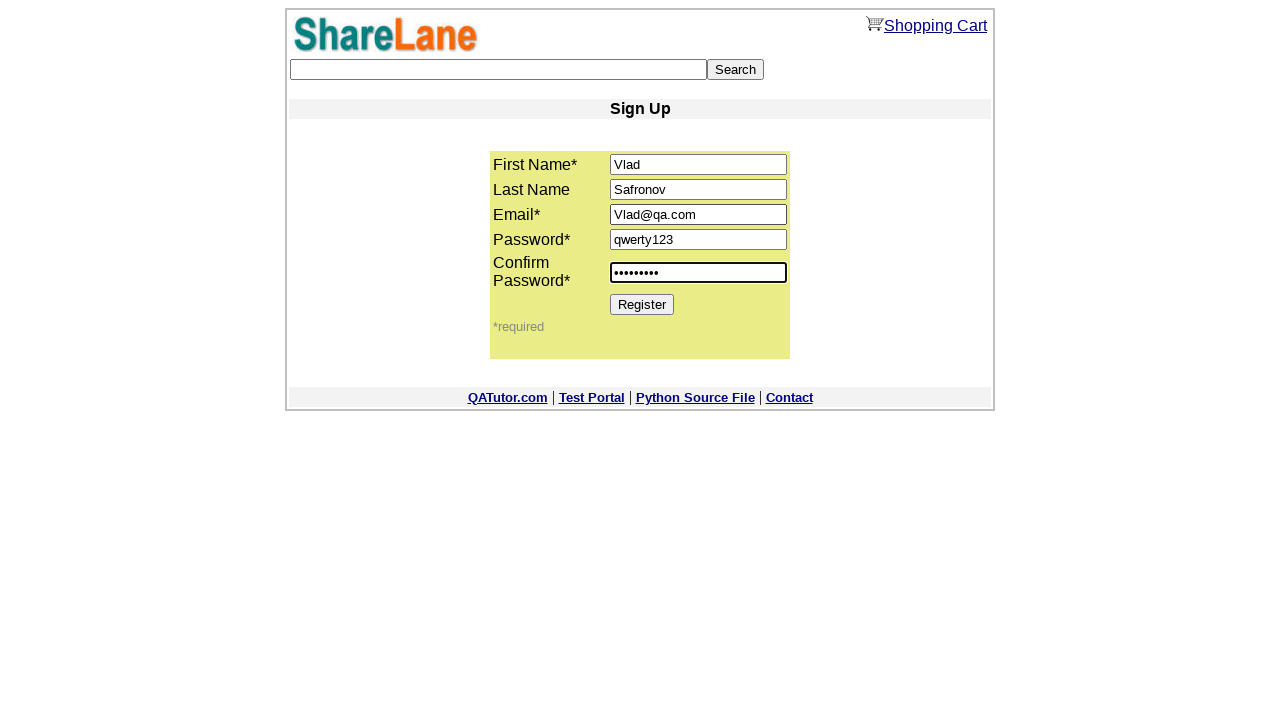

Clicked Register button to submit sign-up form at (642, 304) on [value='Register']
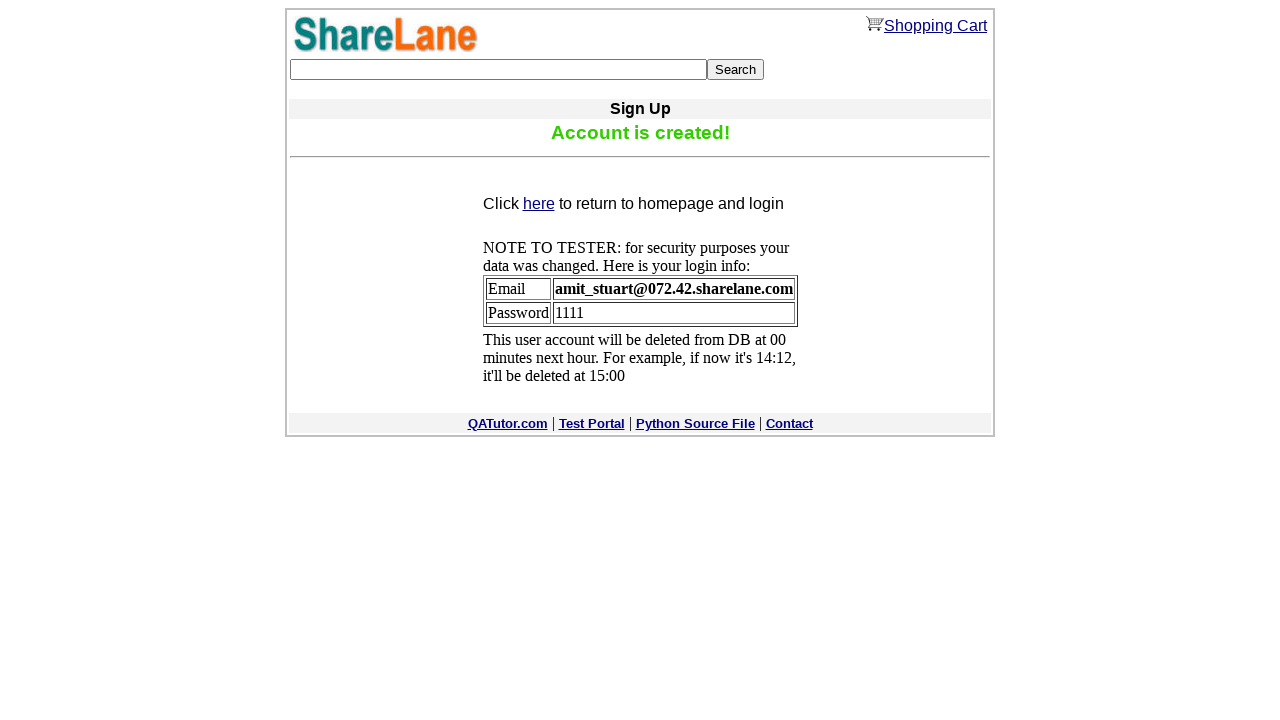

Verified success message is displayed on confirmation page
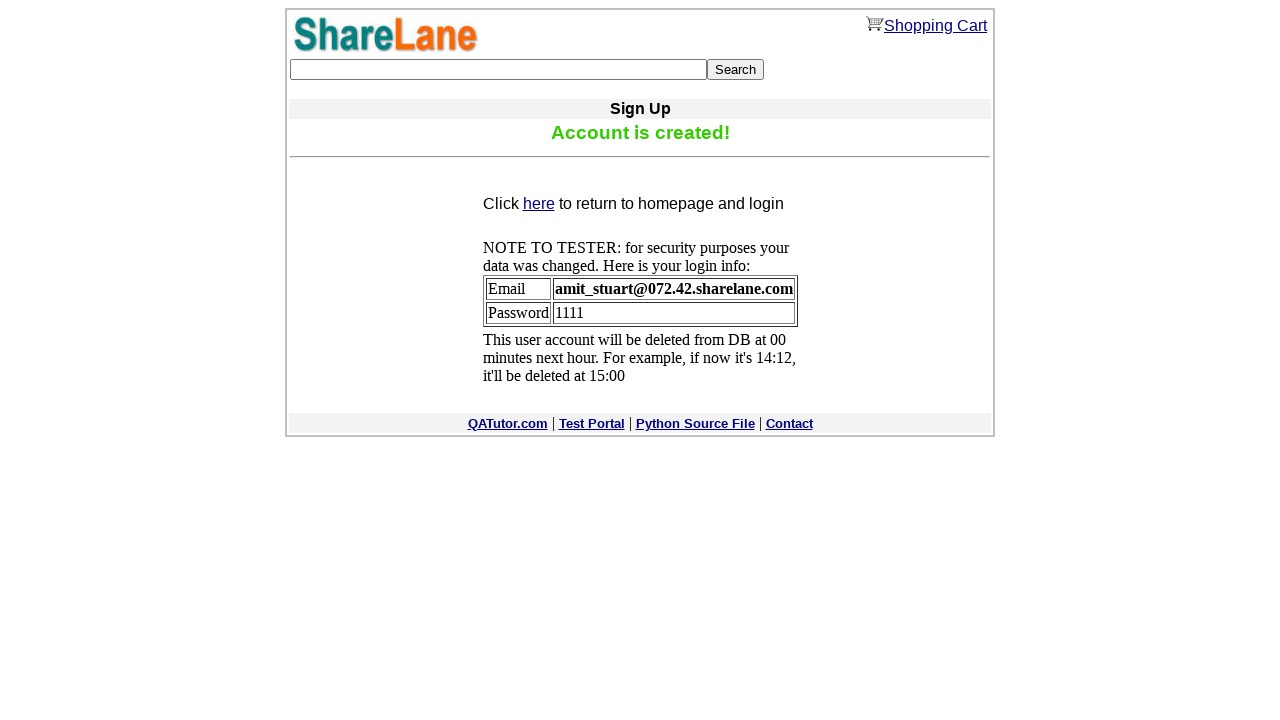

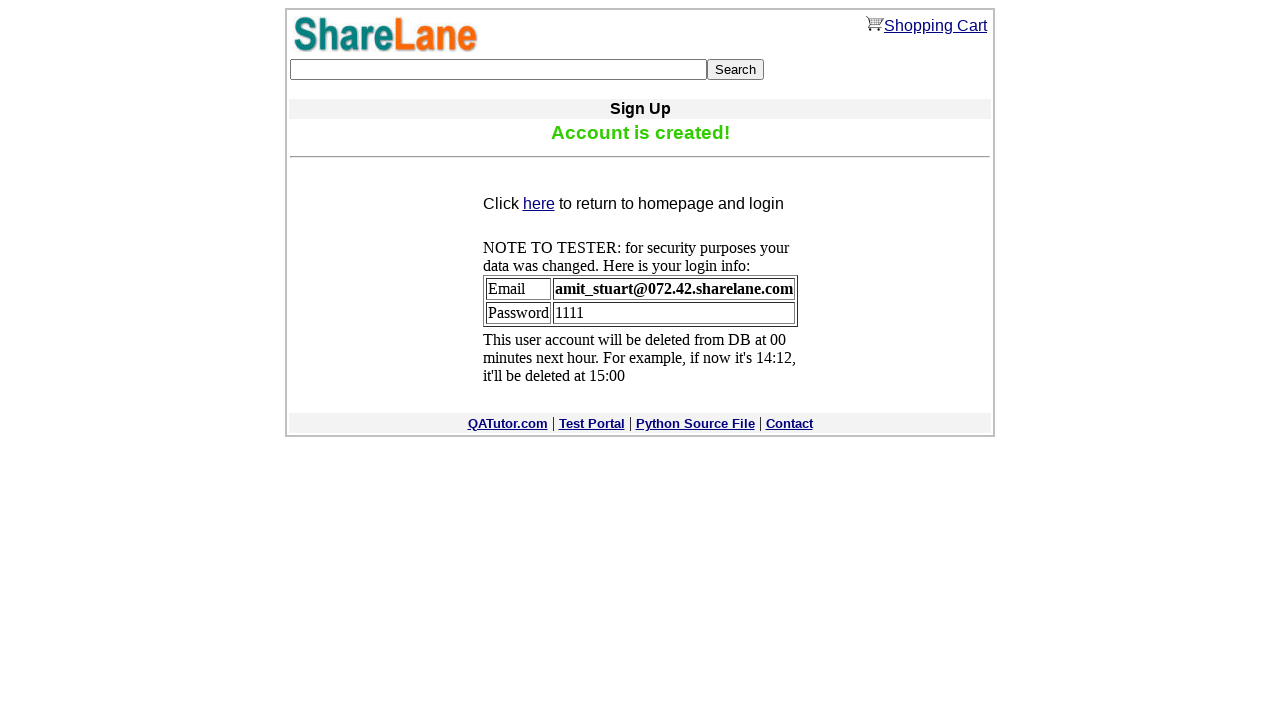